Tests an e-commerce practice site by searching for products containing "ca", adding Cashews to cart, navigating to cart, and initiating checkout by clicking Place Order

Starting URL: https://rahulshettyacademy.com/seleniumPractise/#/

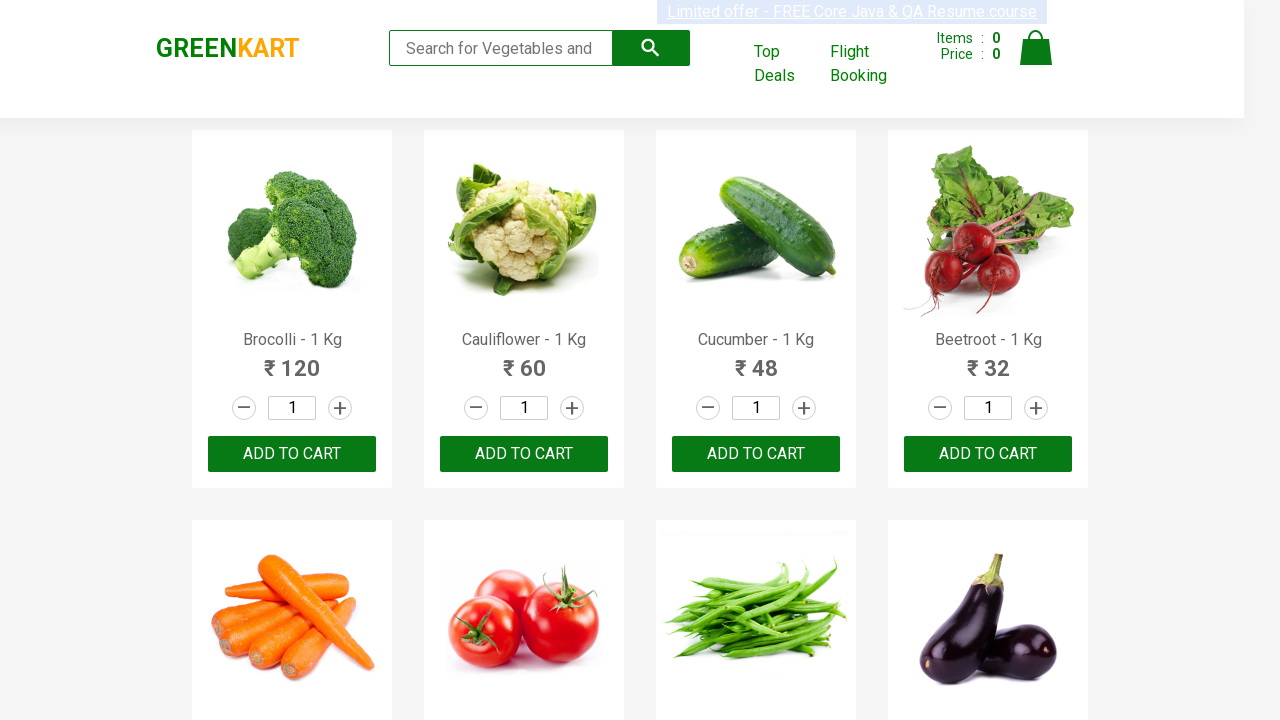

Filled search box with 'ca' on .search-keyword
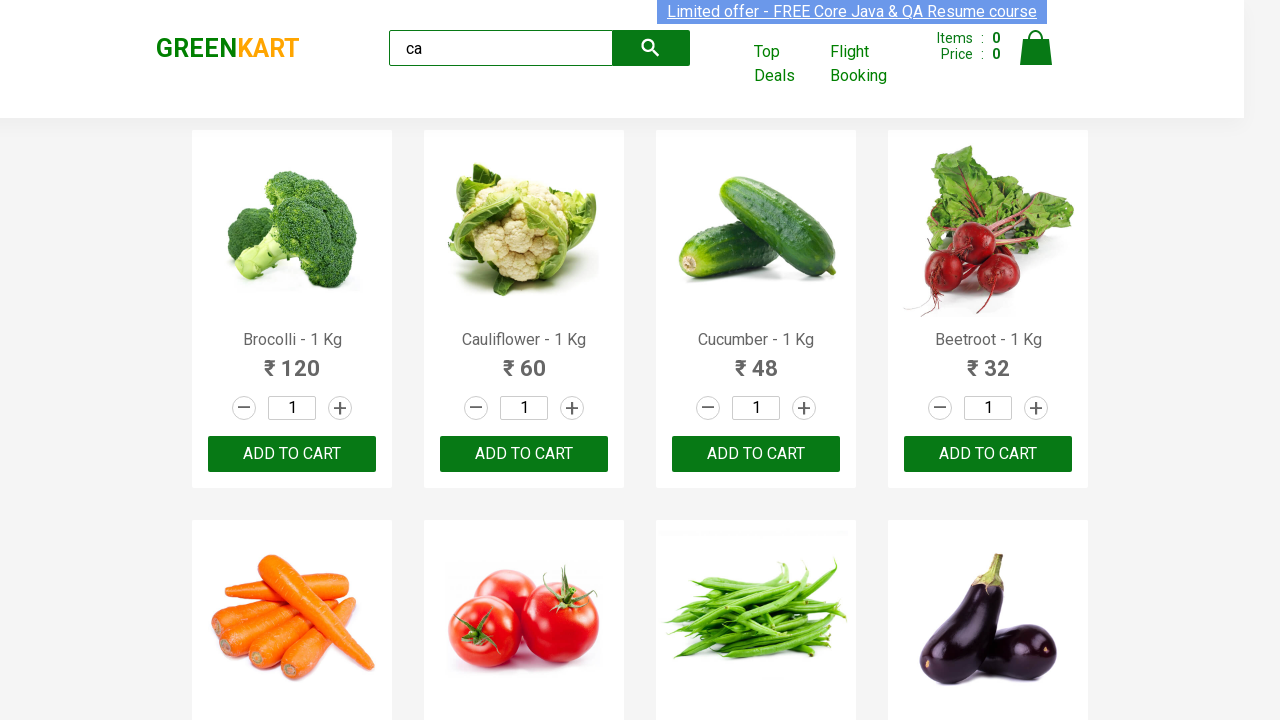

Waited for search results to load
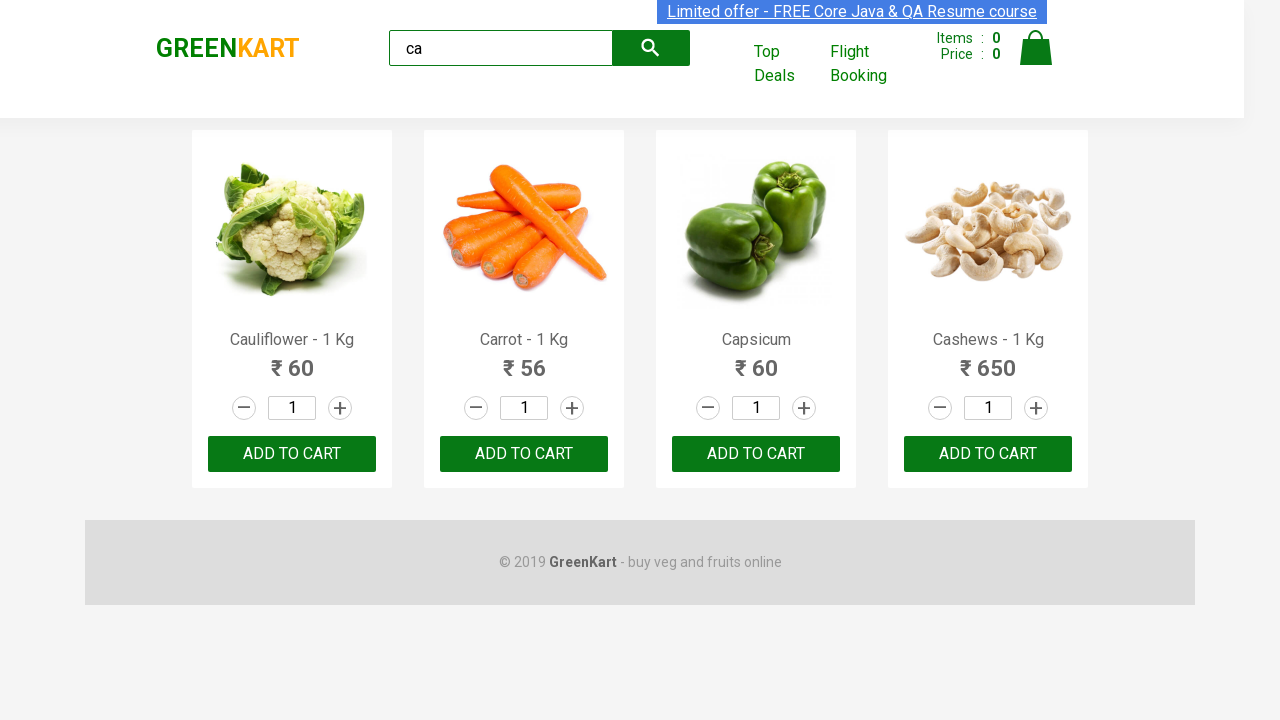

Retrieved all products from search results
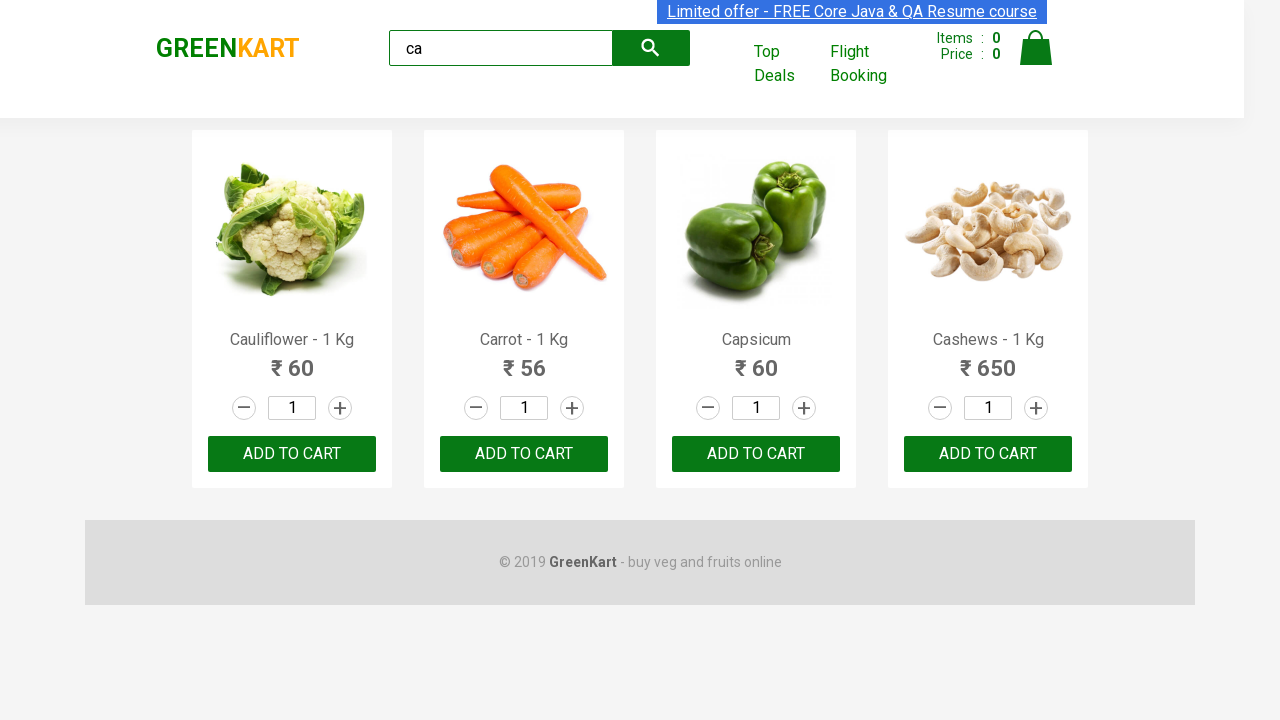

Clicked Add to Cart button for Cashews product at (988, 454) on .products .product >> nth=3 >> button
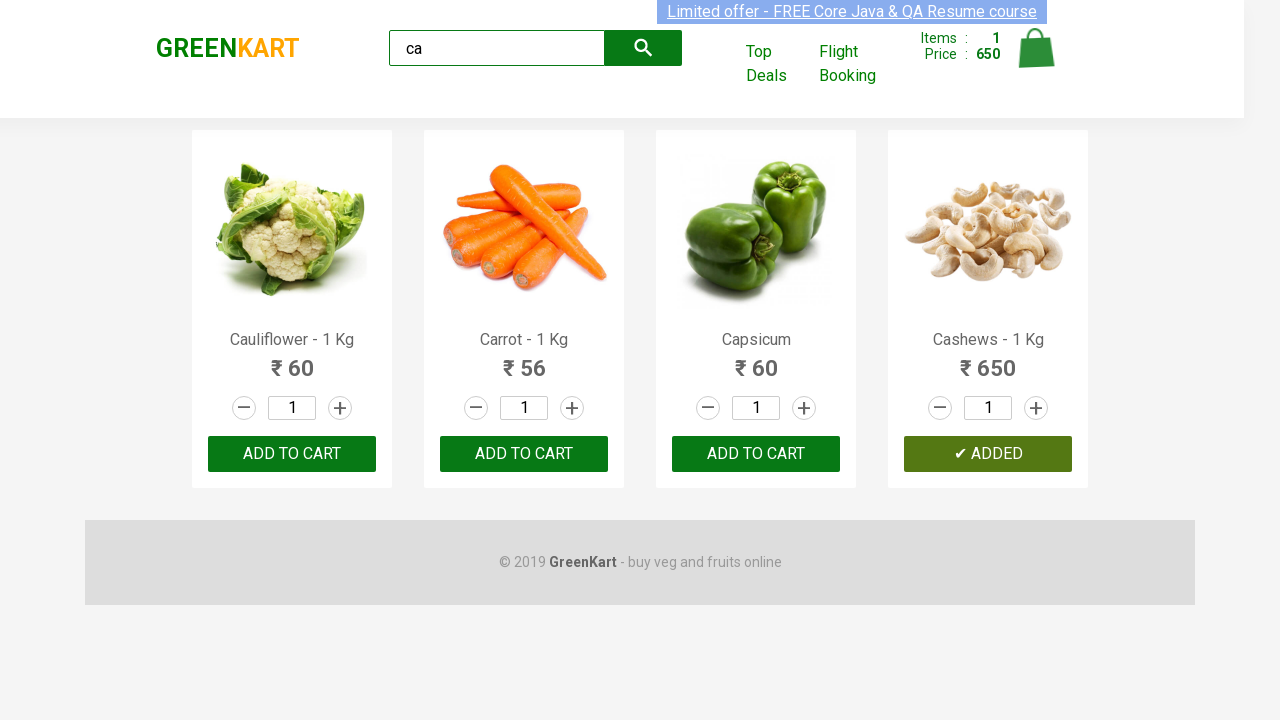

Clicked cart icon at (1036, 48) on .cart-icon > img
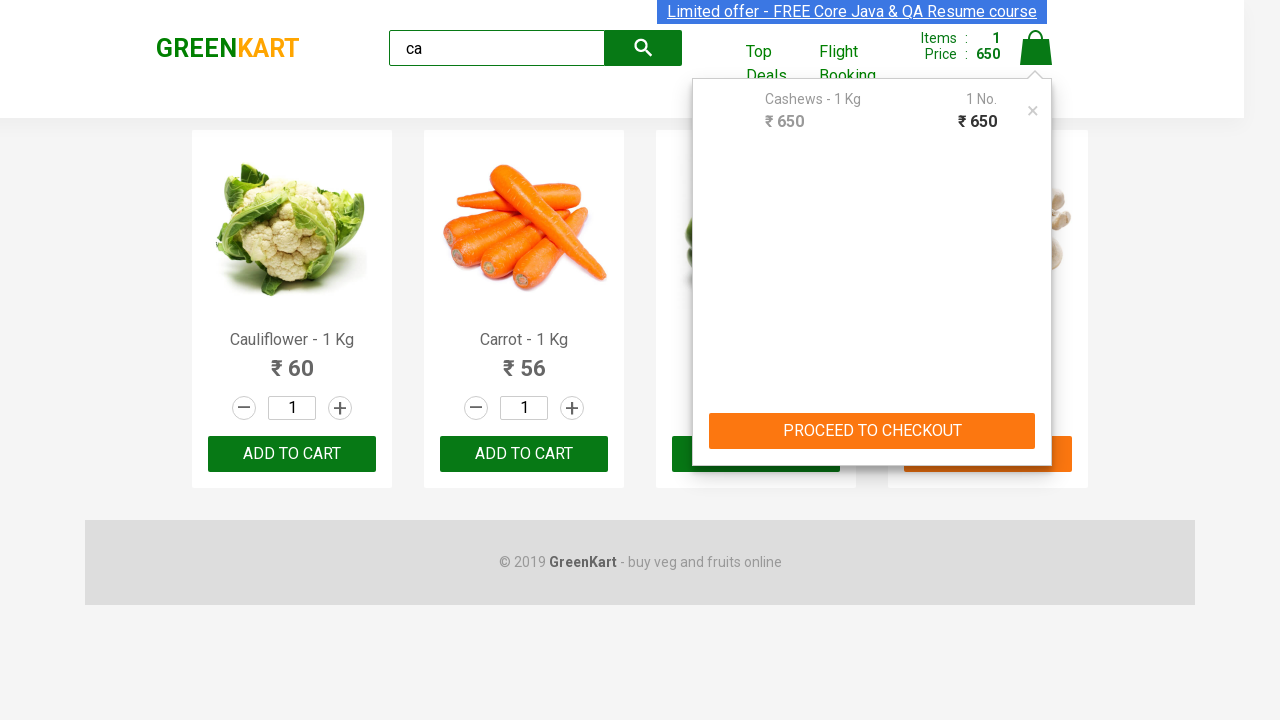

Navigated to cart page
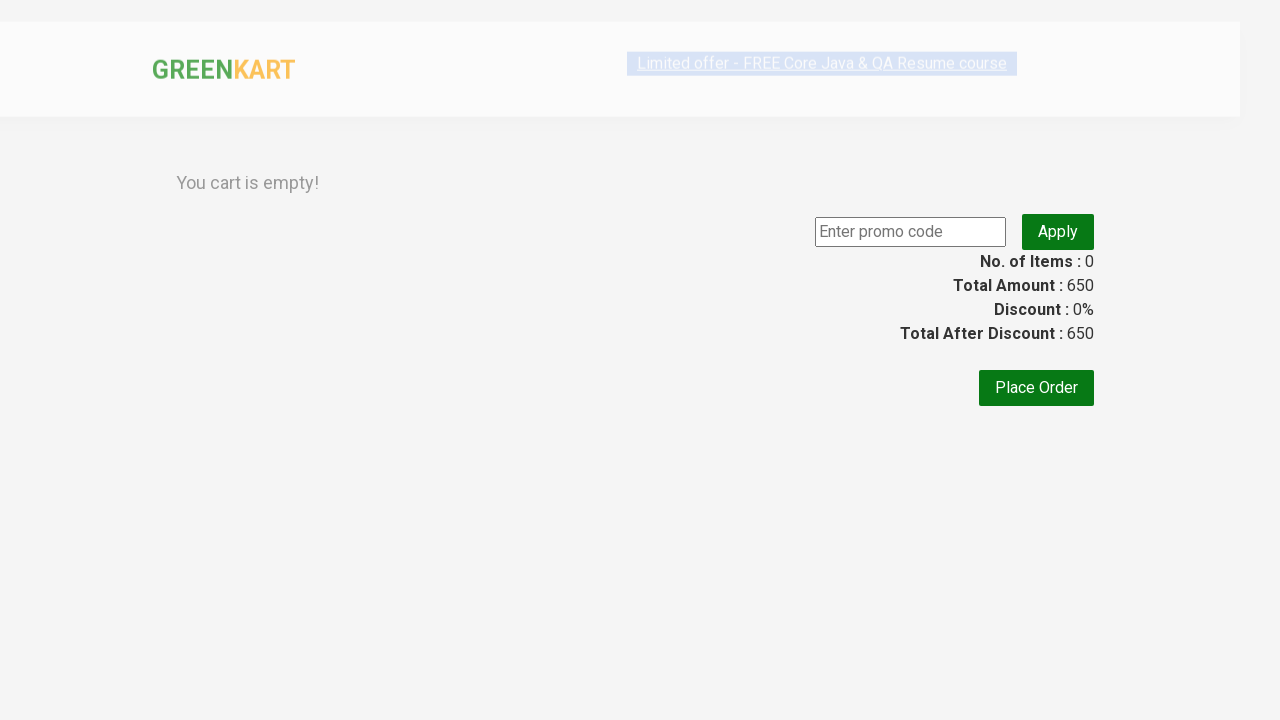

Clicked Place Order button to initiate checkout at (1036, 560) on text=Place Order
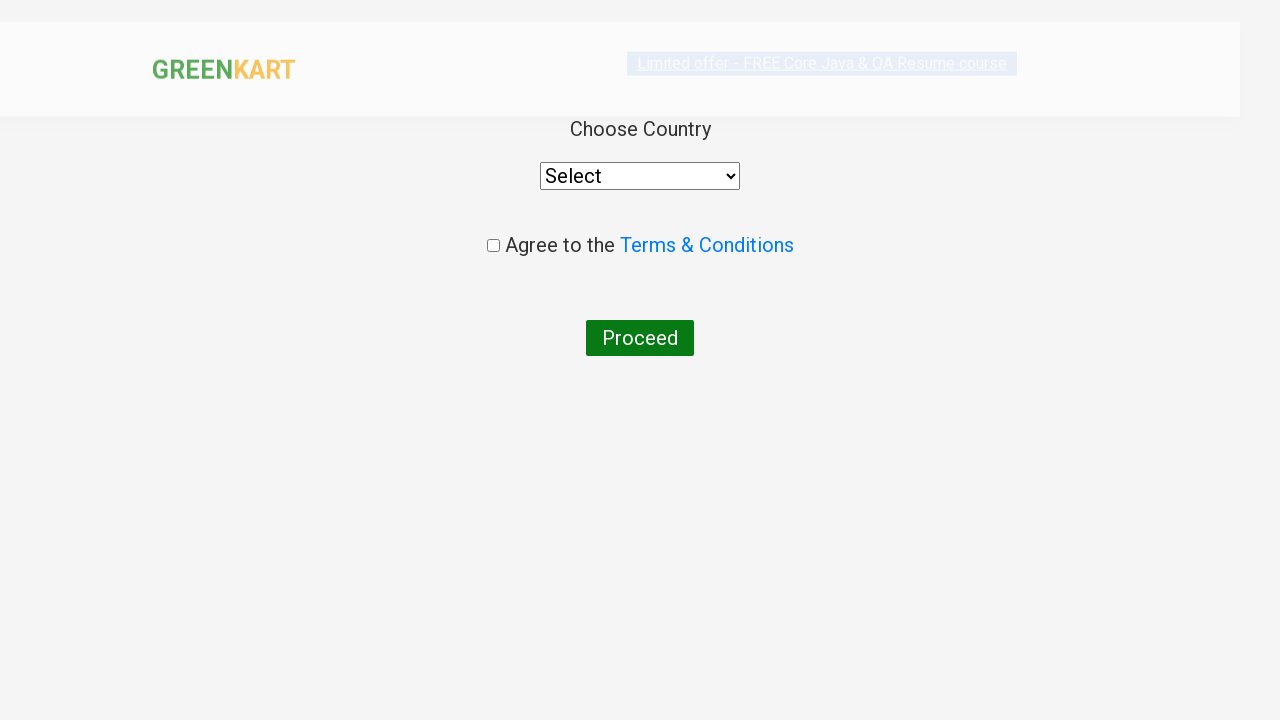

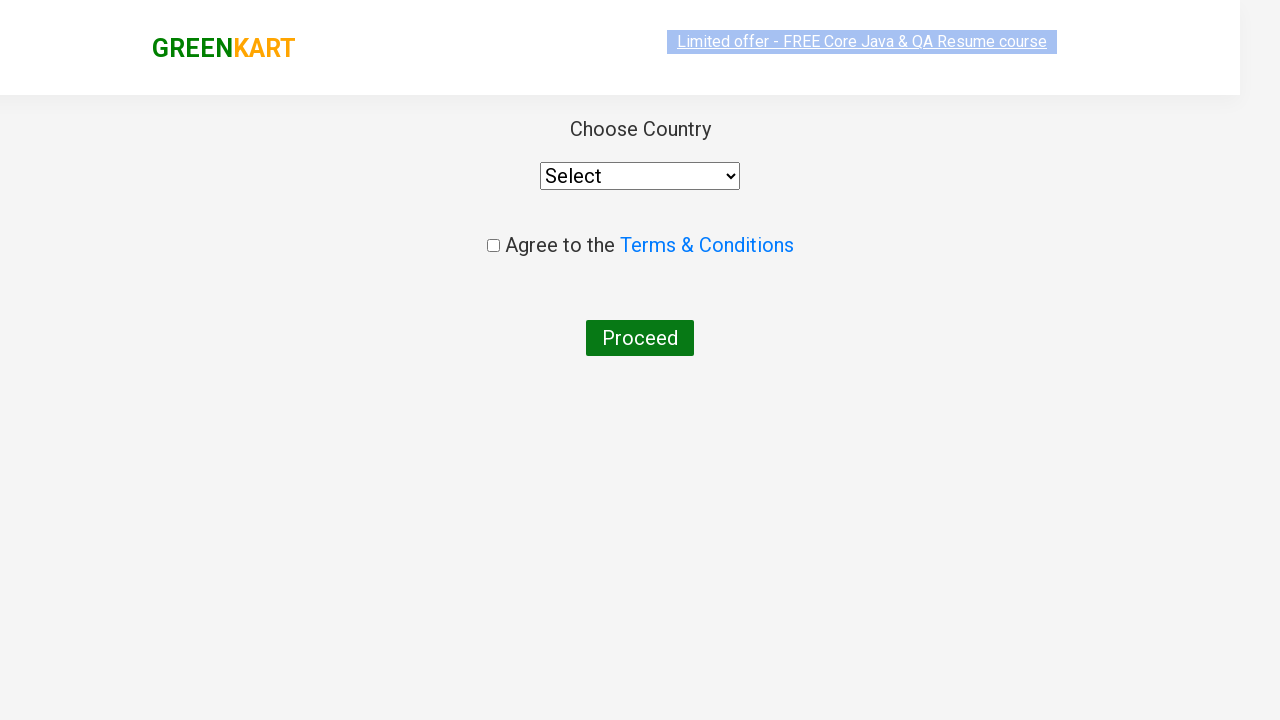